Tests JavaScript prompt dialog by clicking the prompt button and dismissing/canceling the prompt without entering text

Starting URL: https://the-internet.herokuapp.com/javascript_alerts

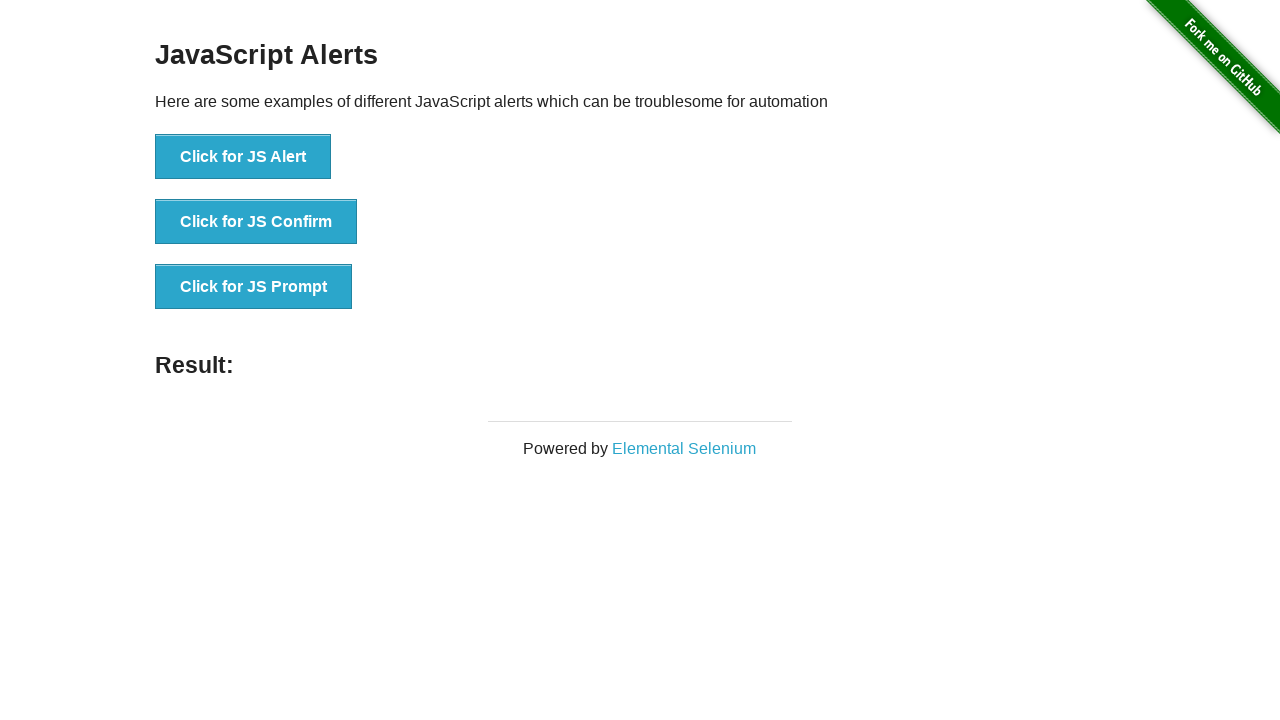

Set up dialog handler to dismiss prompts
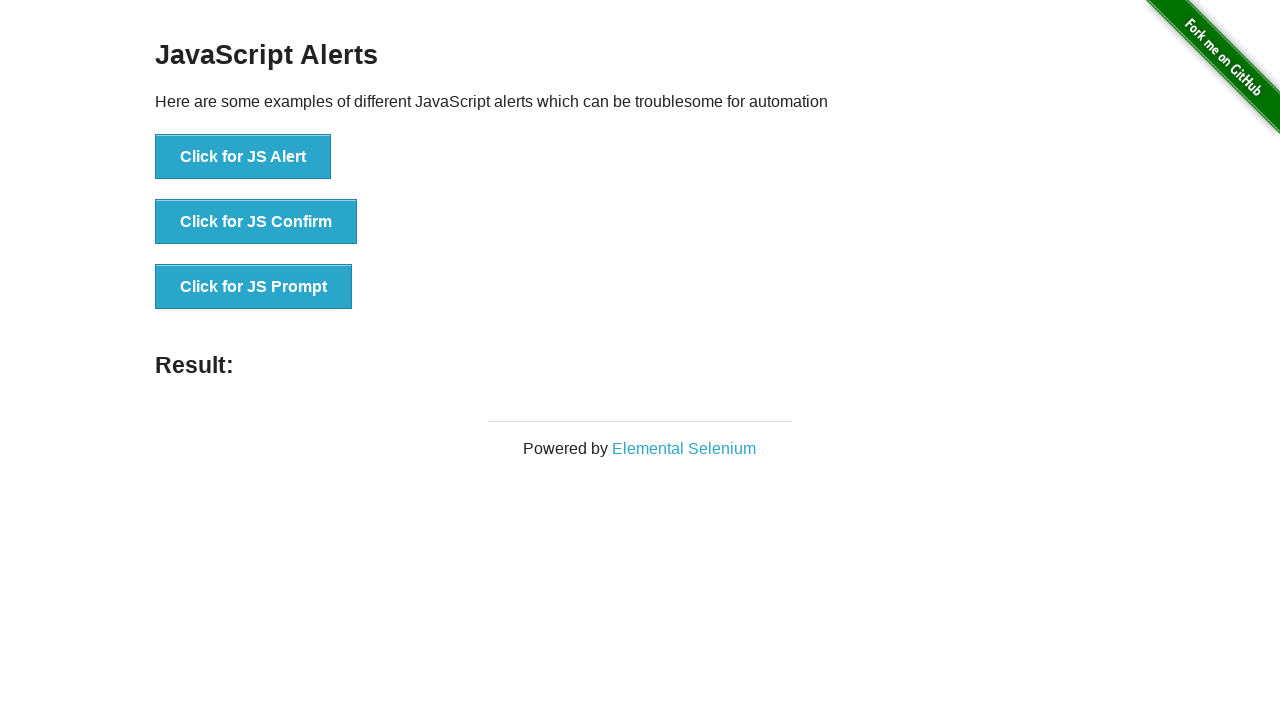

Clicked the JS Prompt button at (254, 287) on xpath=//button[text()='Click for JS Prompt']
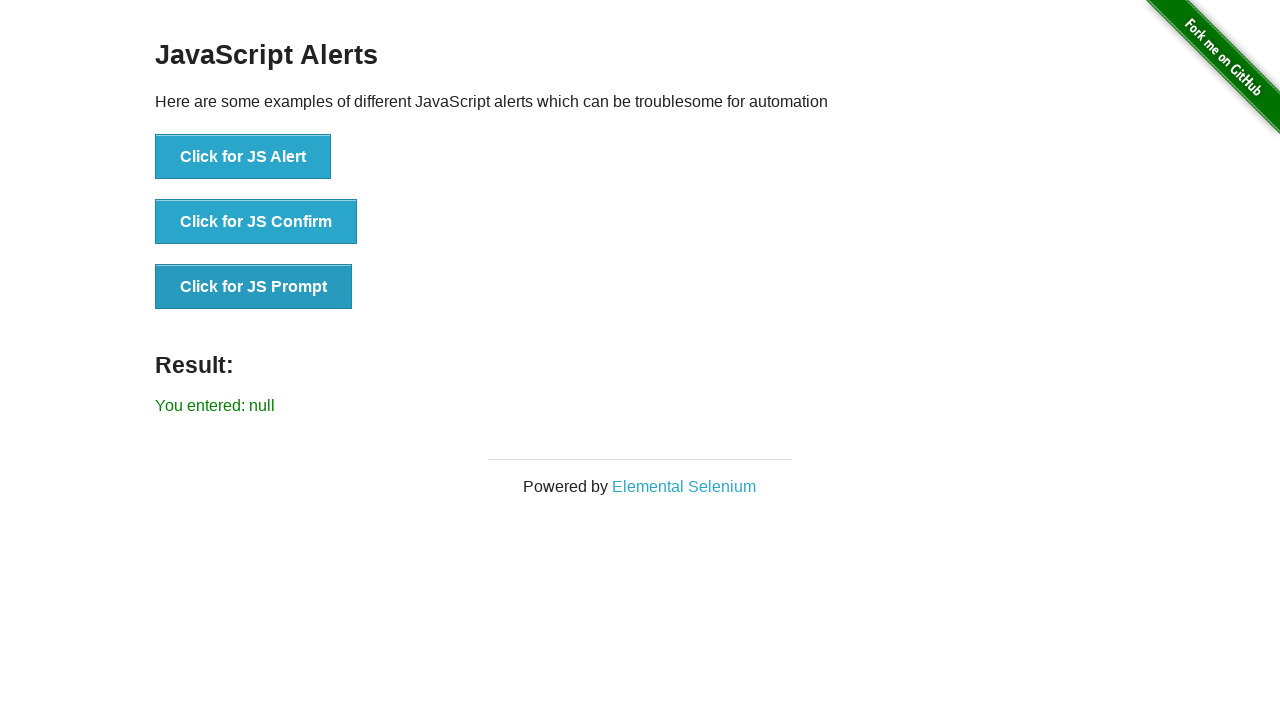

Verified prompt was dismissed and result shows 'You entered: null'
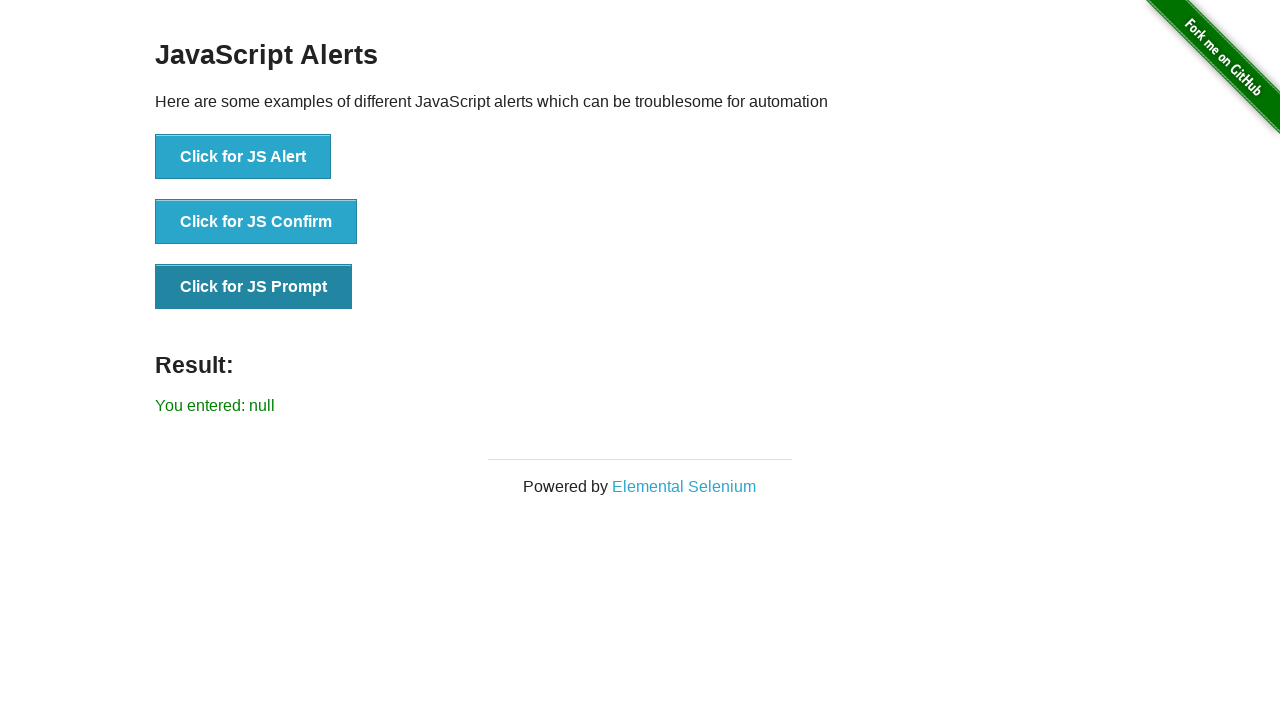

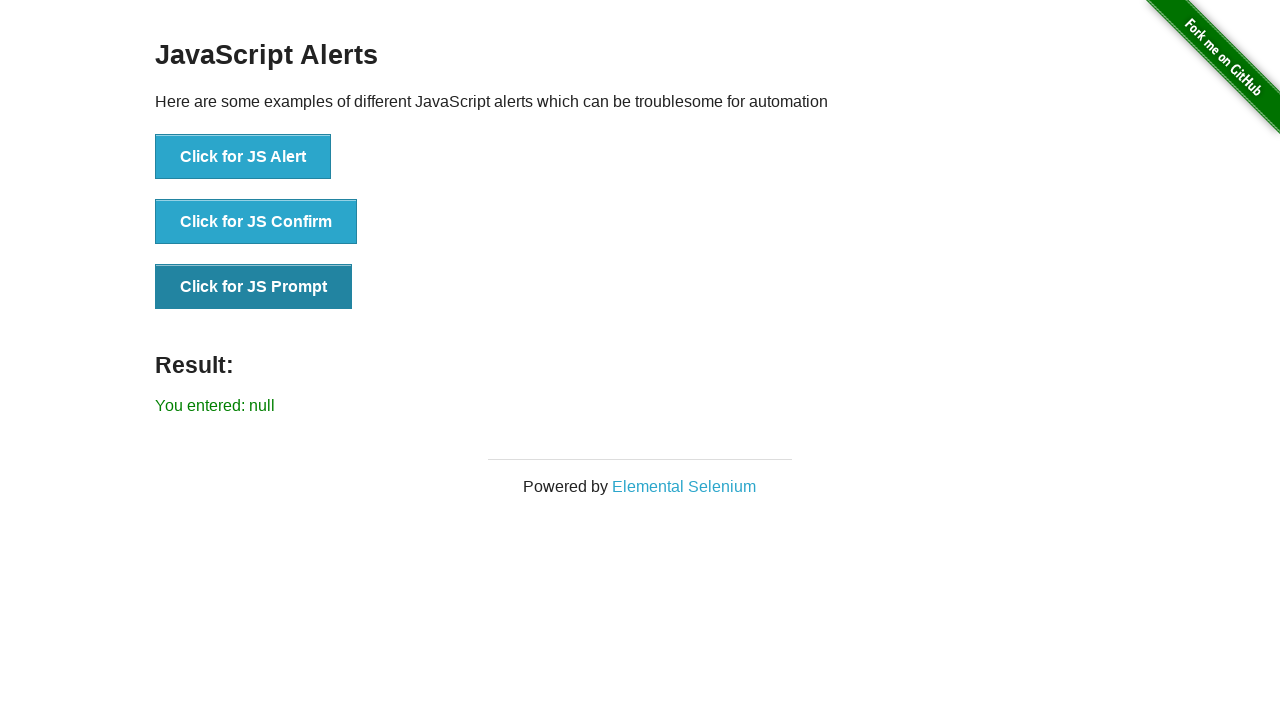